Tests confirmation dialog handling by clicking a button that triggers a confirmation alert and accepting it

Starting URL: https://letcode.in/alert

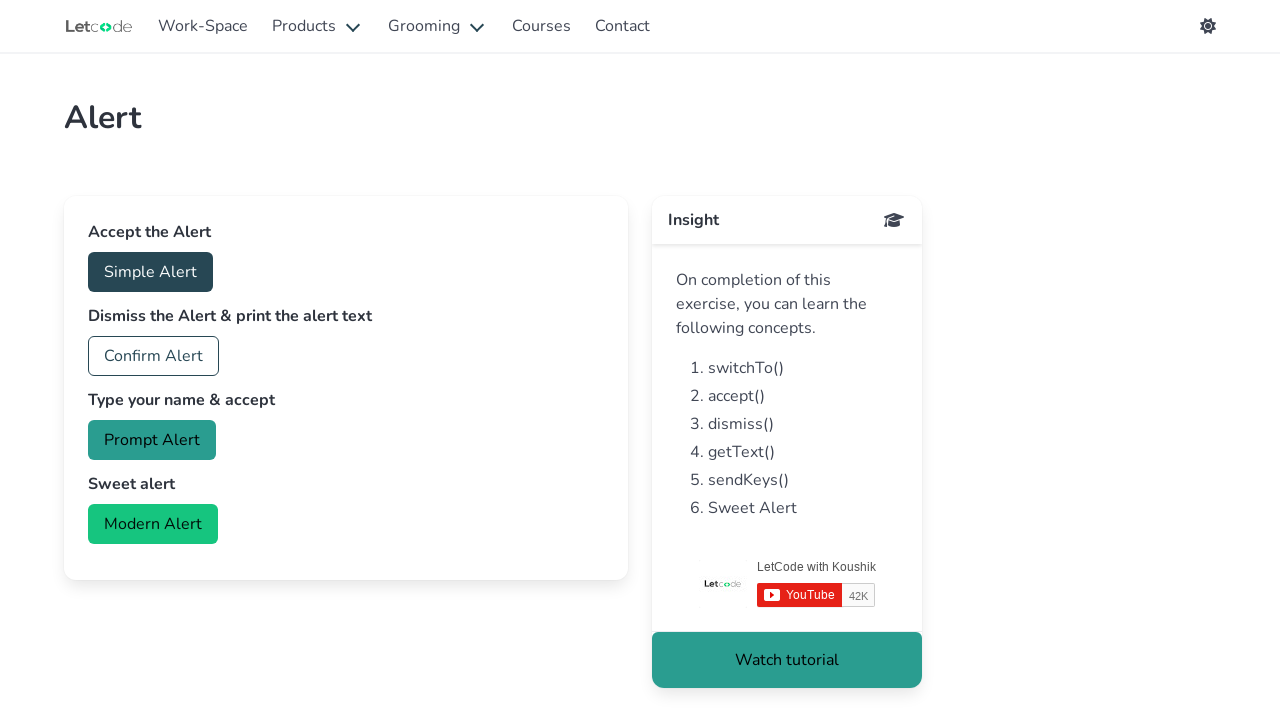

Set up dialog handler to accept confirmation dialogs
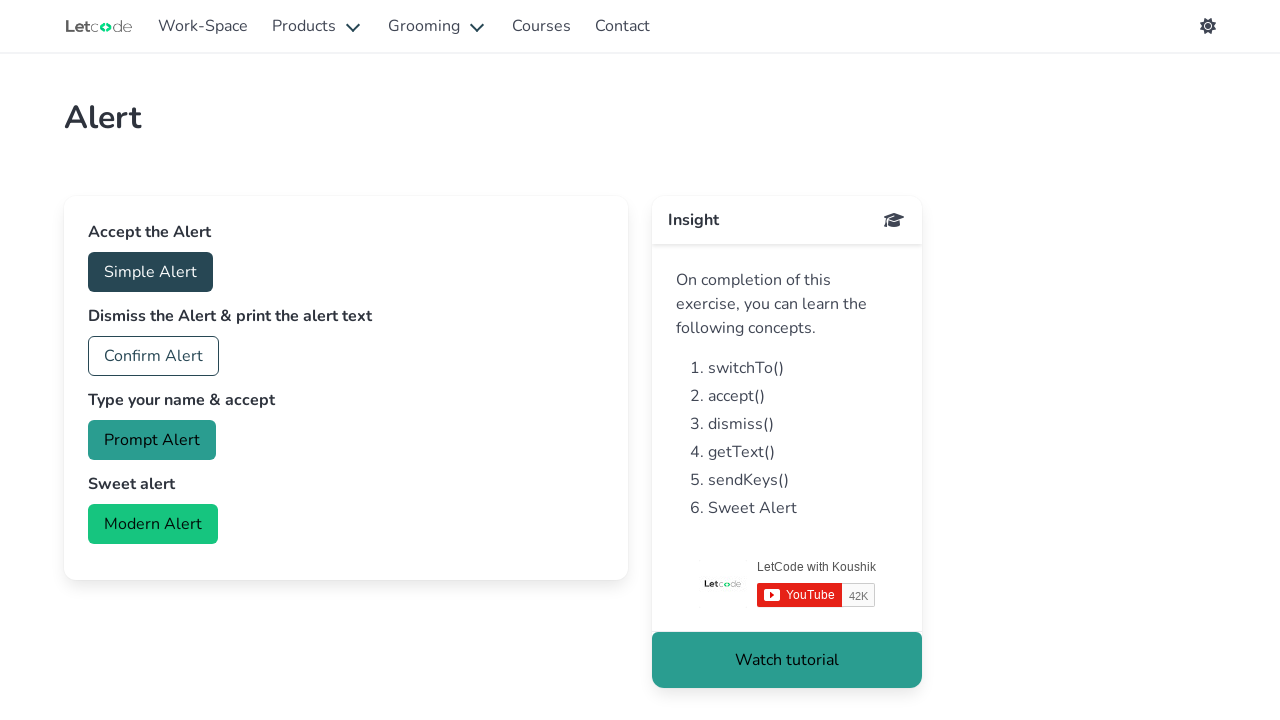

Clicked confirm button to trigger confirmation alert at (154, 356) on xpath=//button[@id='confirm']
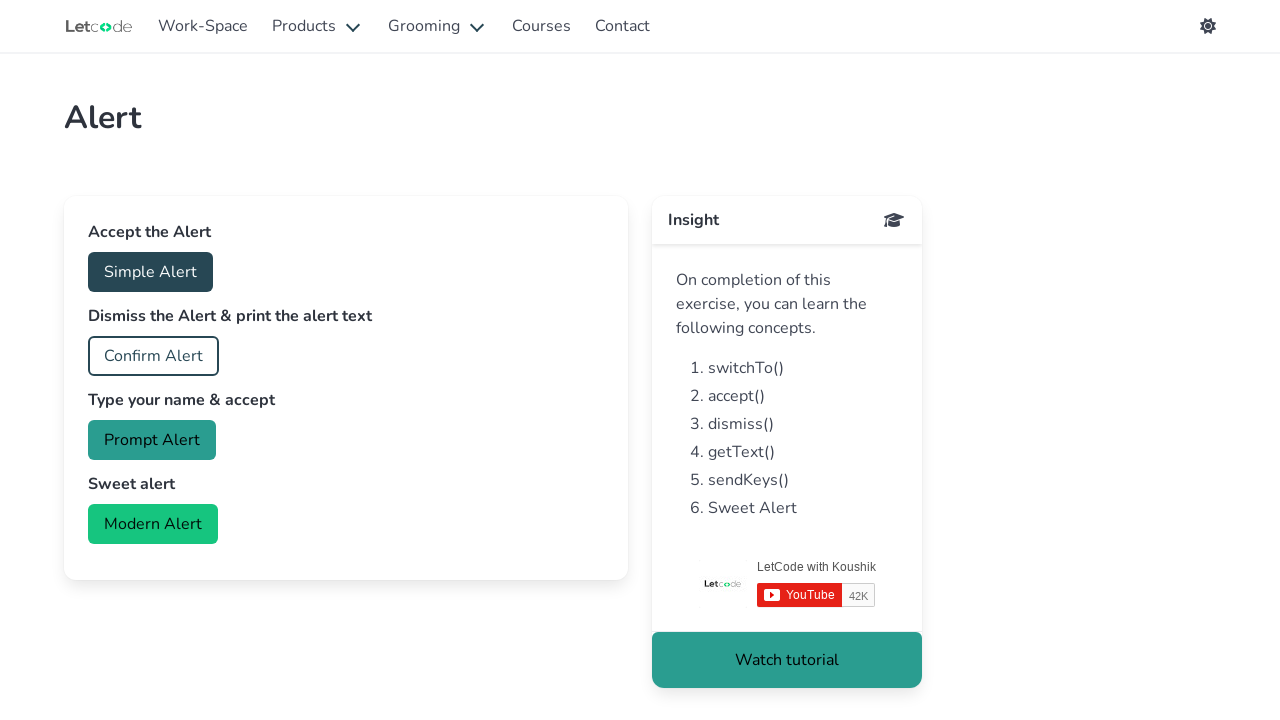

Waited for dialog interaction to complete
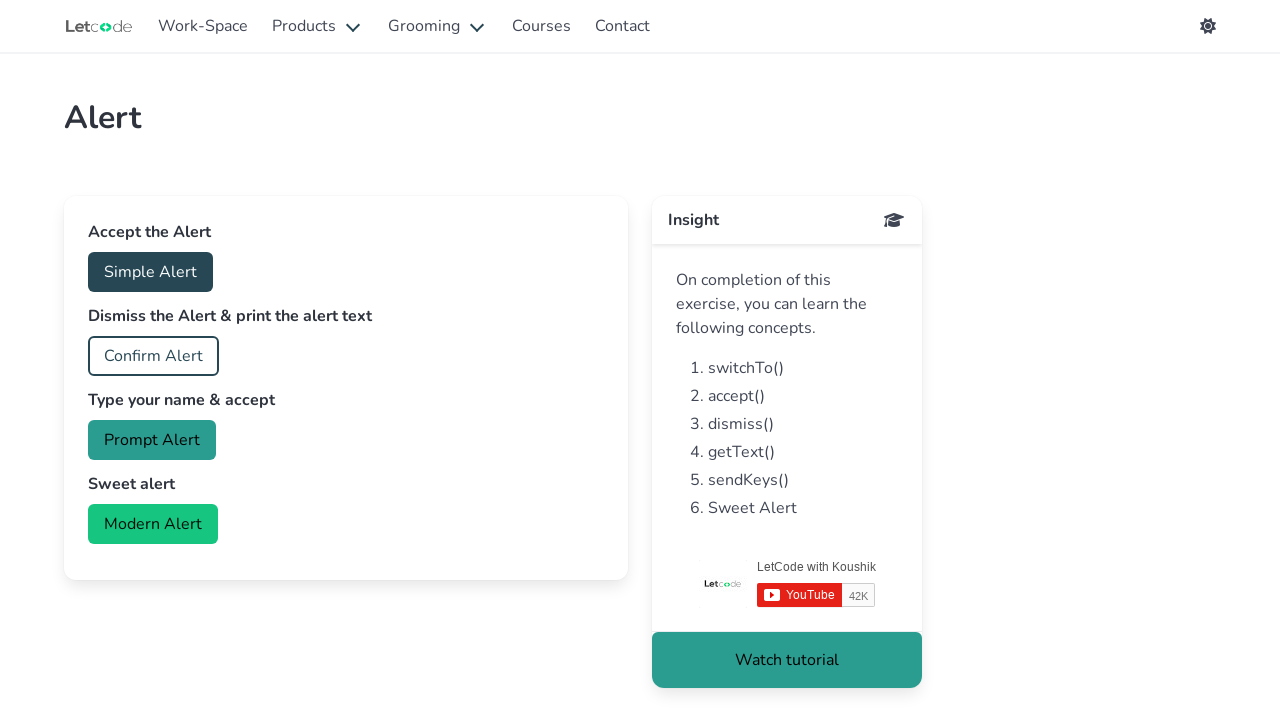

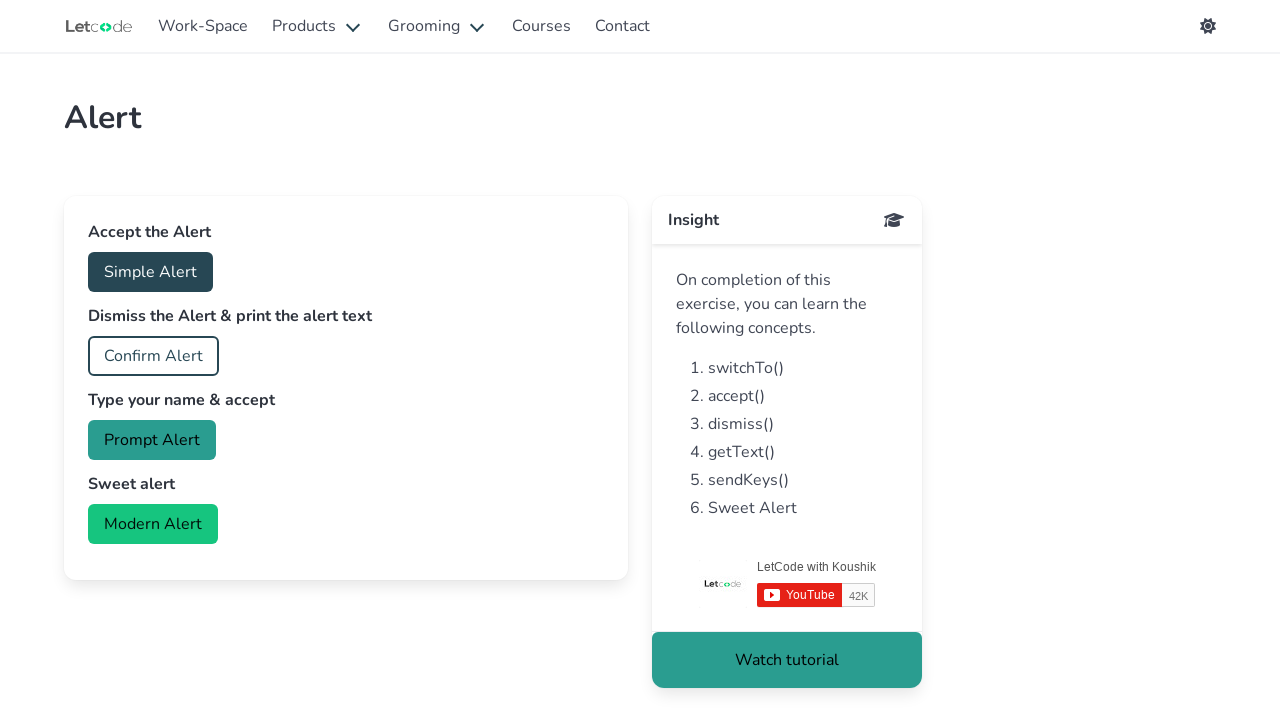